Tests that entering text instead of numbers in the zip code field shows an error message.

Starting URL: https://www.sharelane.com/cgi-bin/register.py

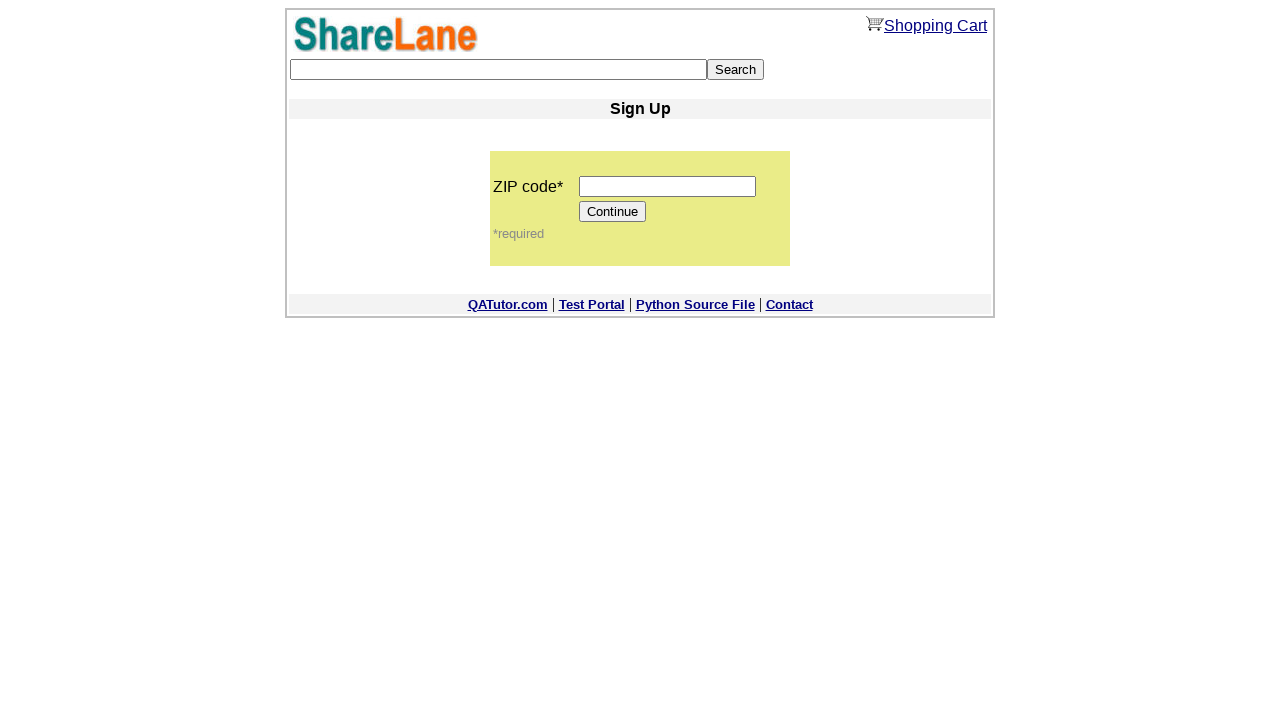

Entered 'test' text in zip code field on input[name='zip_code']
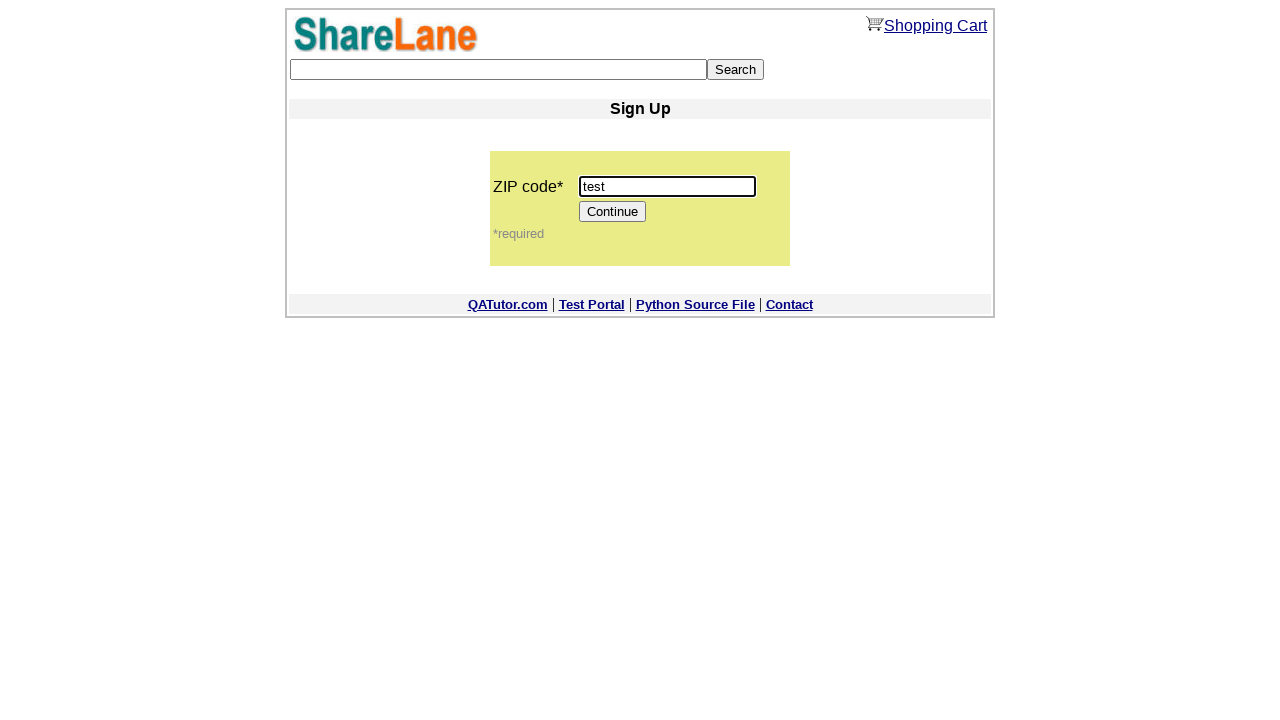

Clicked Continue button at (613, 212) on input[value='Continue']
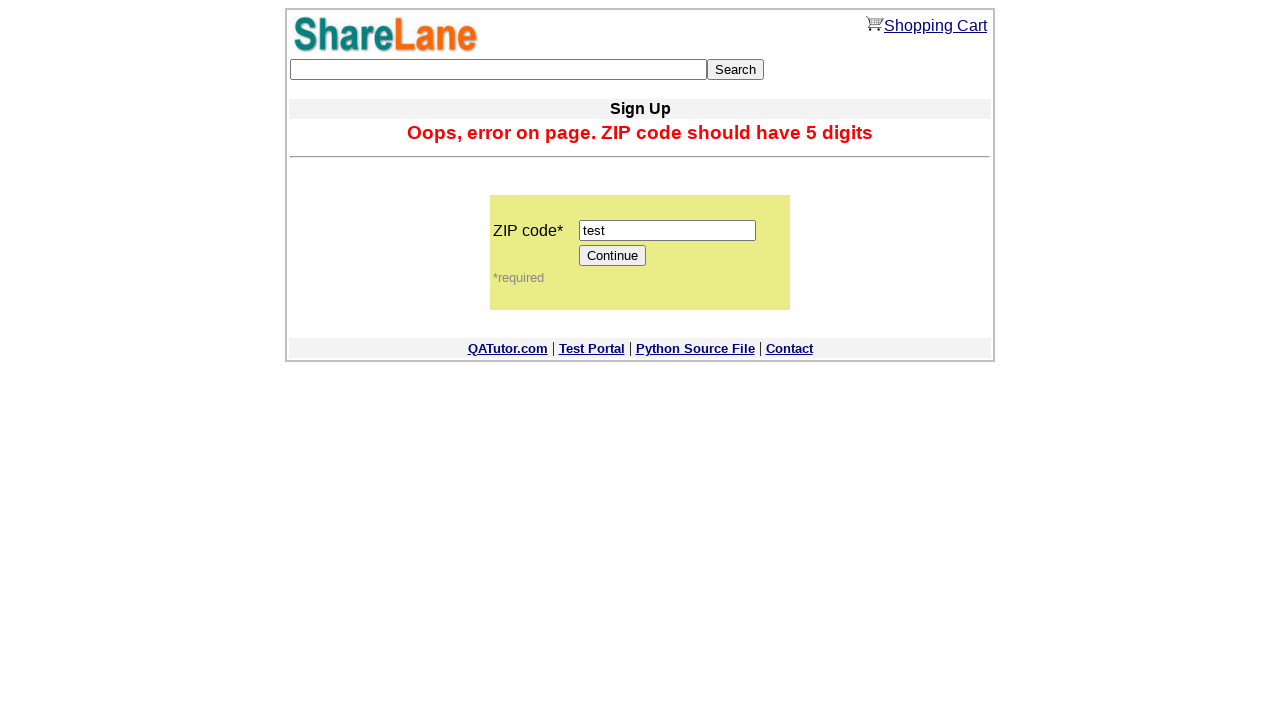

Error message displayed for invalid zip code
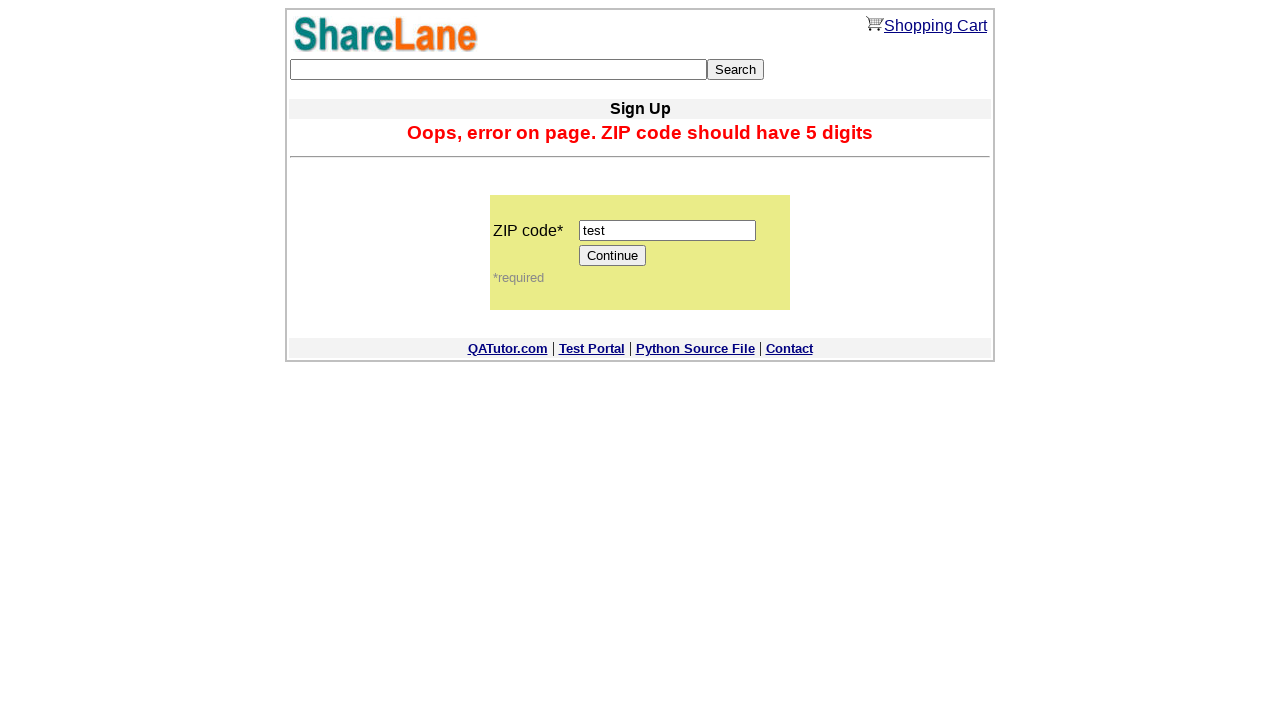

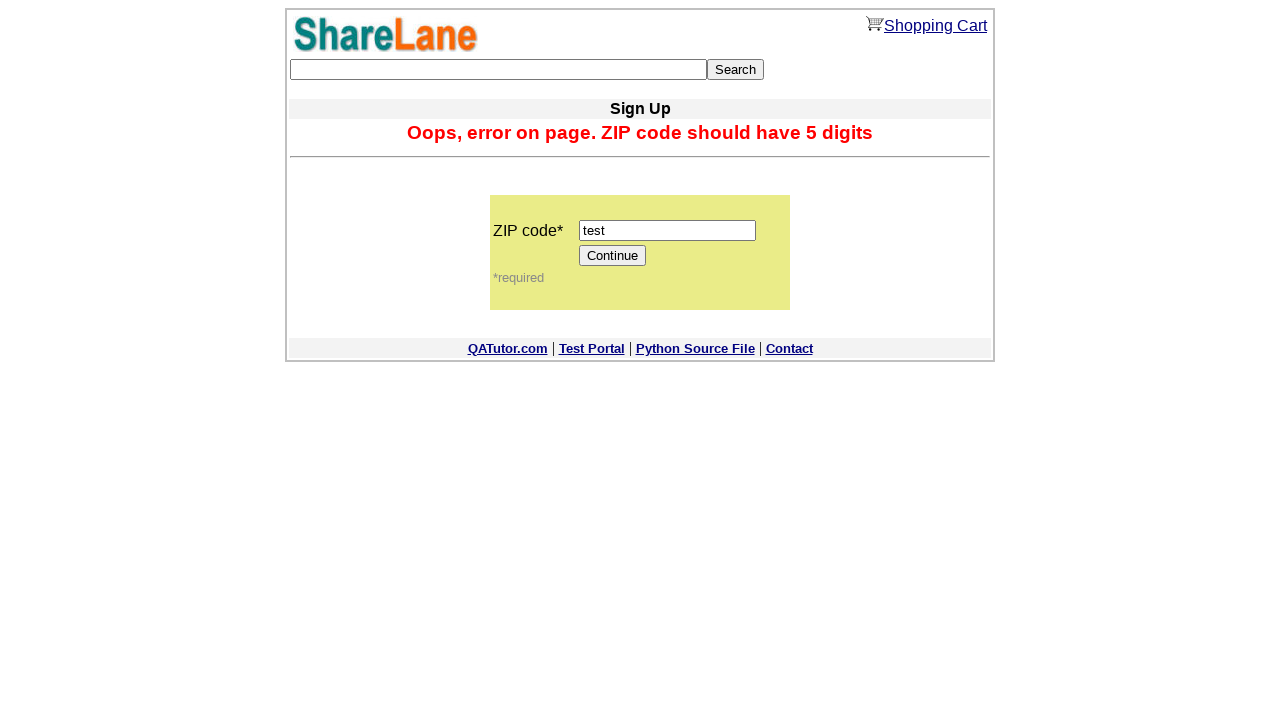